Tests the mine stock analysis function by navigating to a financial data page and extracting cash flow information

Starting URL: https://www.cmoney.tw/finance/f00042.aspx?s=2330&o=4

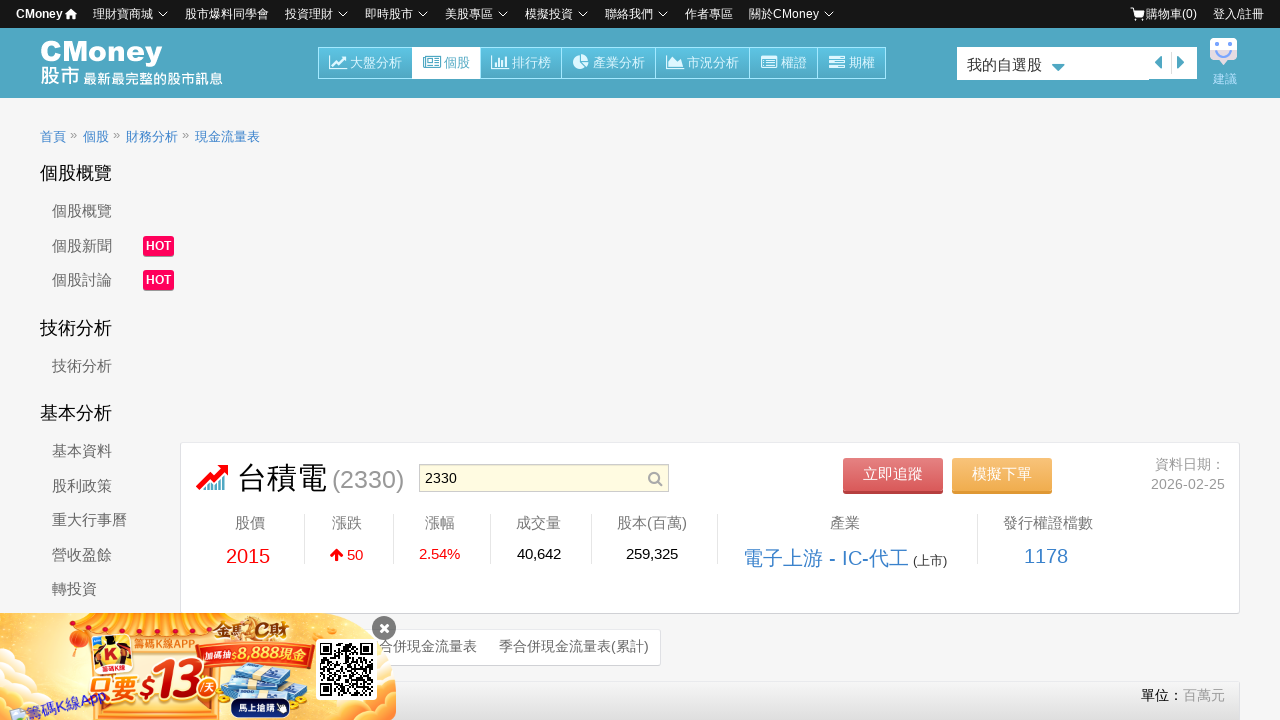

Waited for cash flow table rows to load
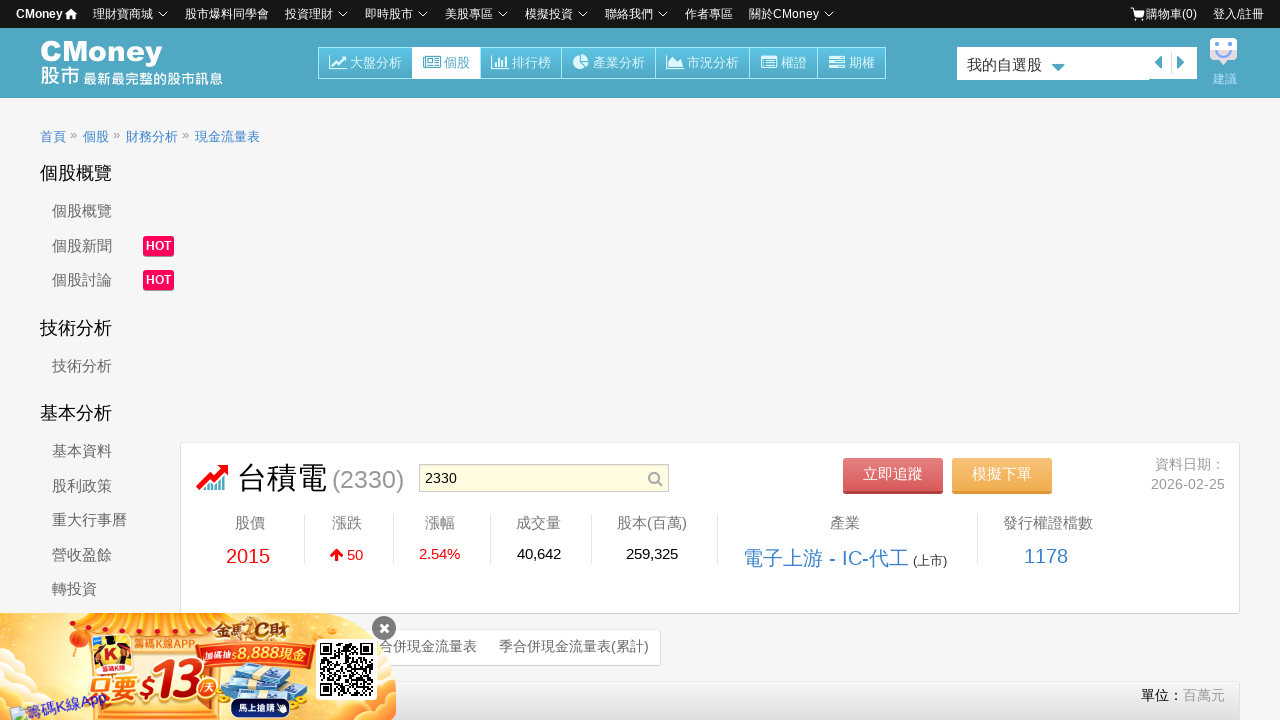

Retrieved all table rows from cash flow table
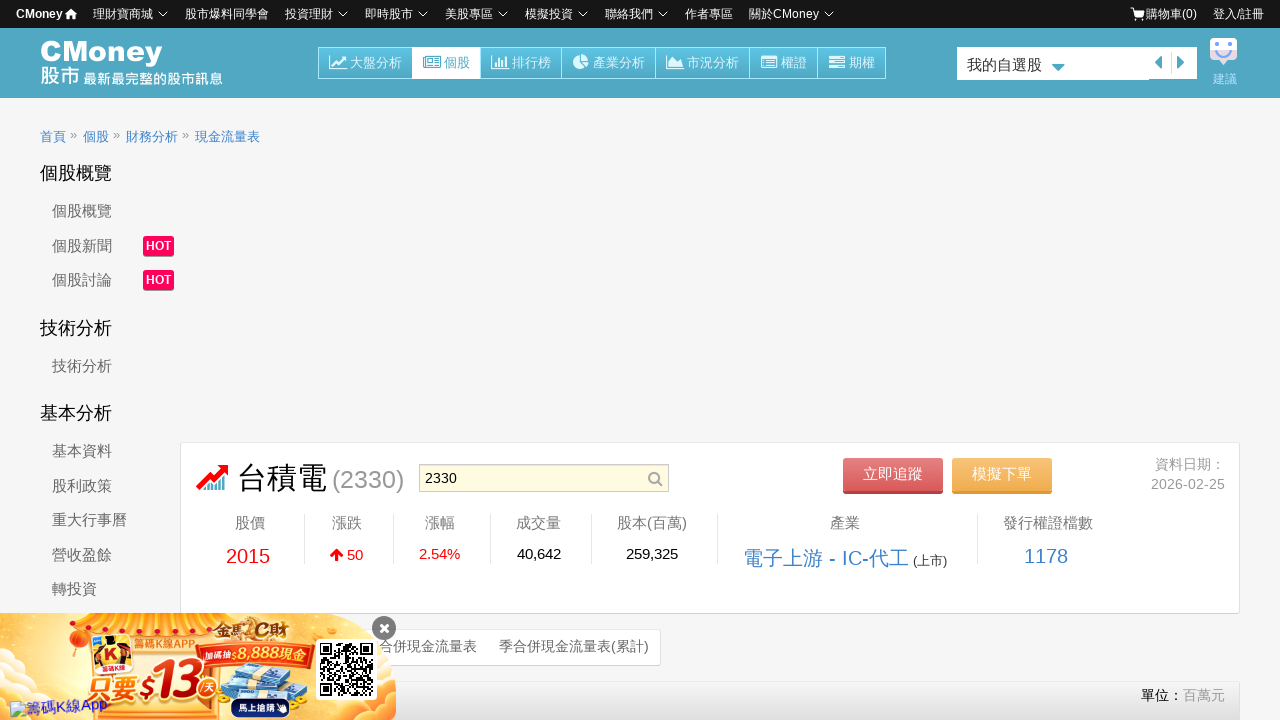

Checked for presence of last cash flow row
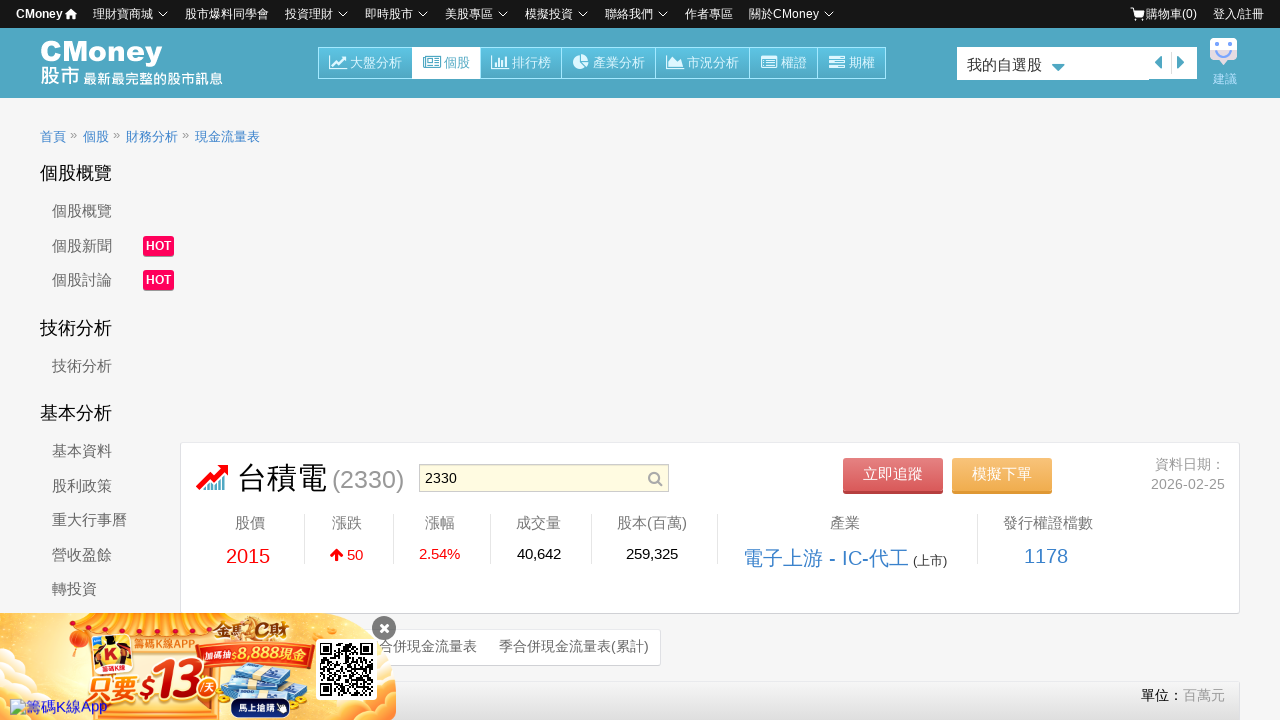

Confirmed last cash flow row is present and loaded
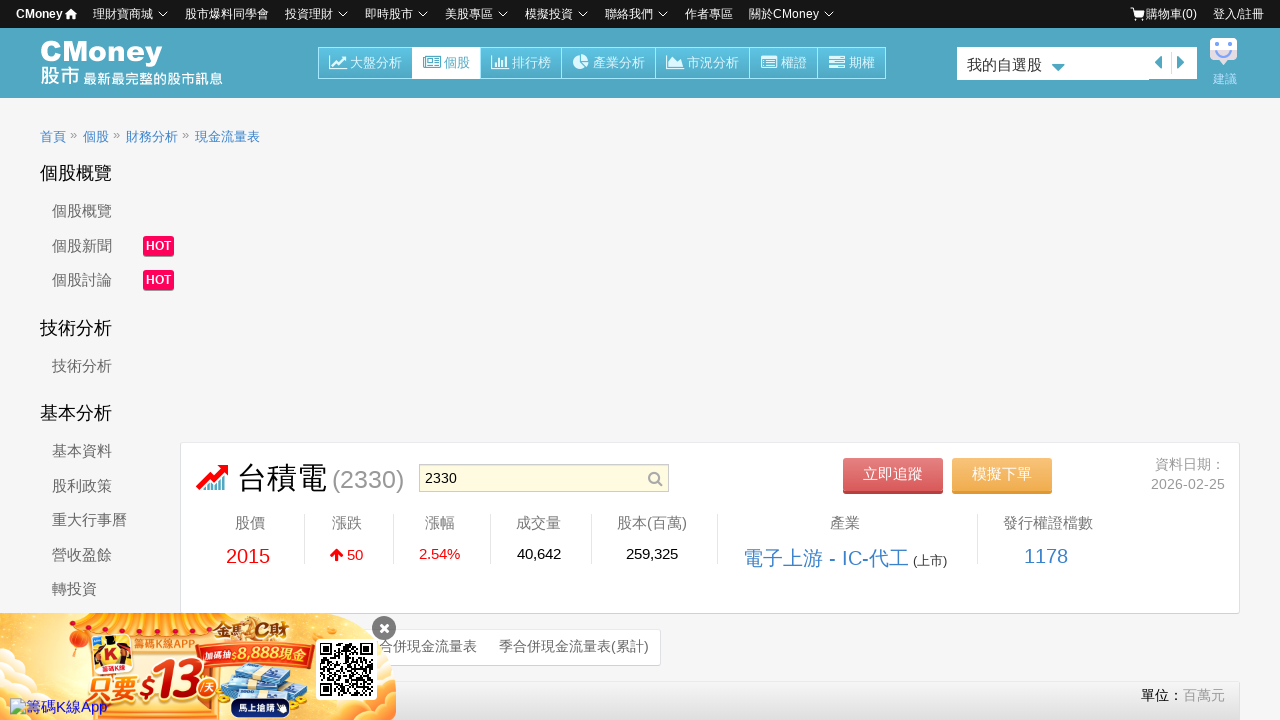

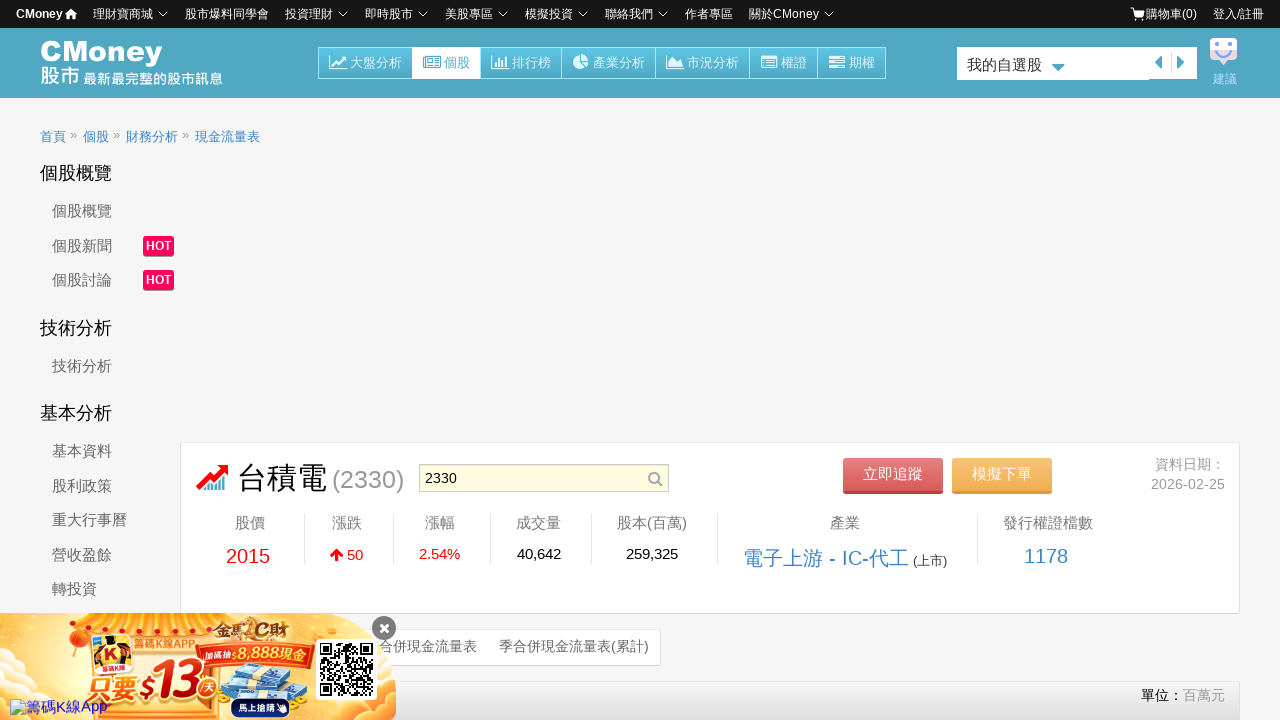